Tests that all programming languages listed under category B start with the letter "b" by navigating to Browse Languages menu and clicking the B submenu

Starting URL: https://www.99-bottles-of-beer.net/

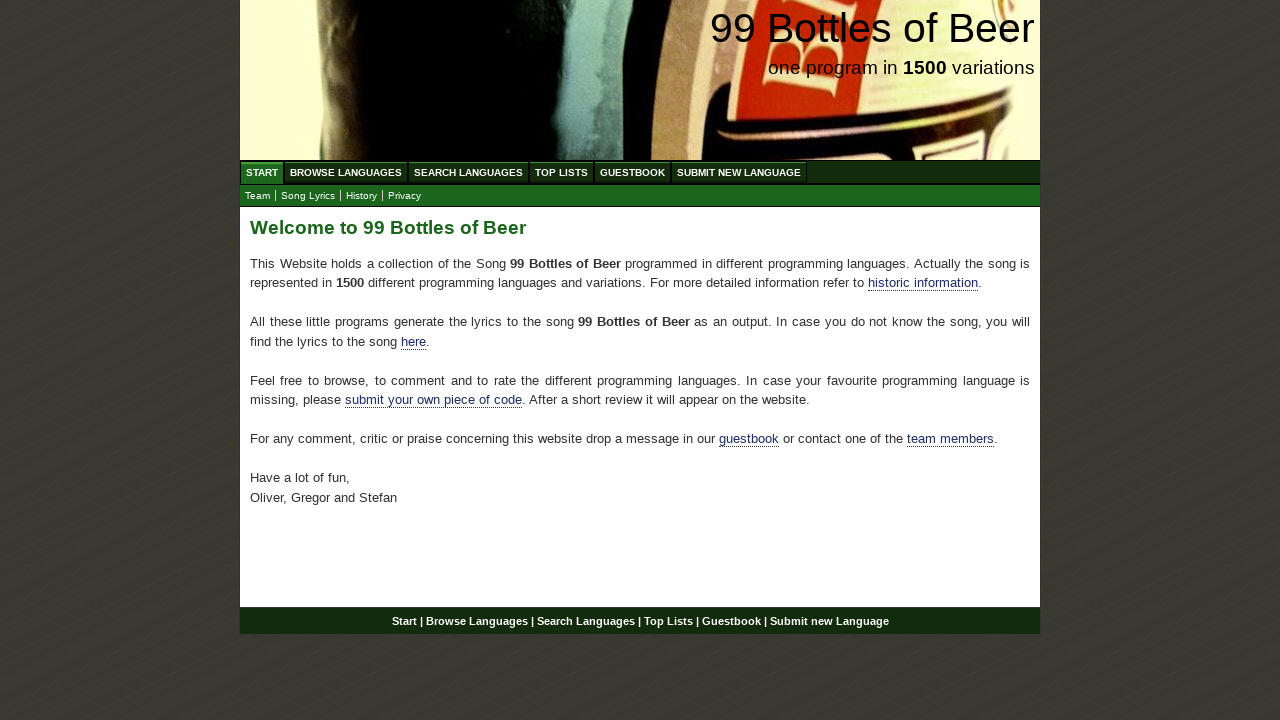

Clicked on Browse Languages menu at (346, 172) on text=Browse Languages
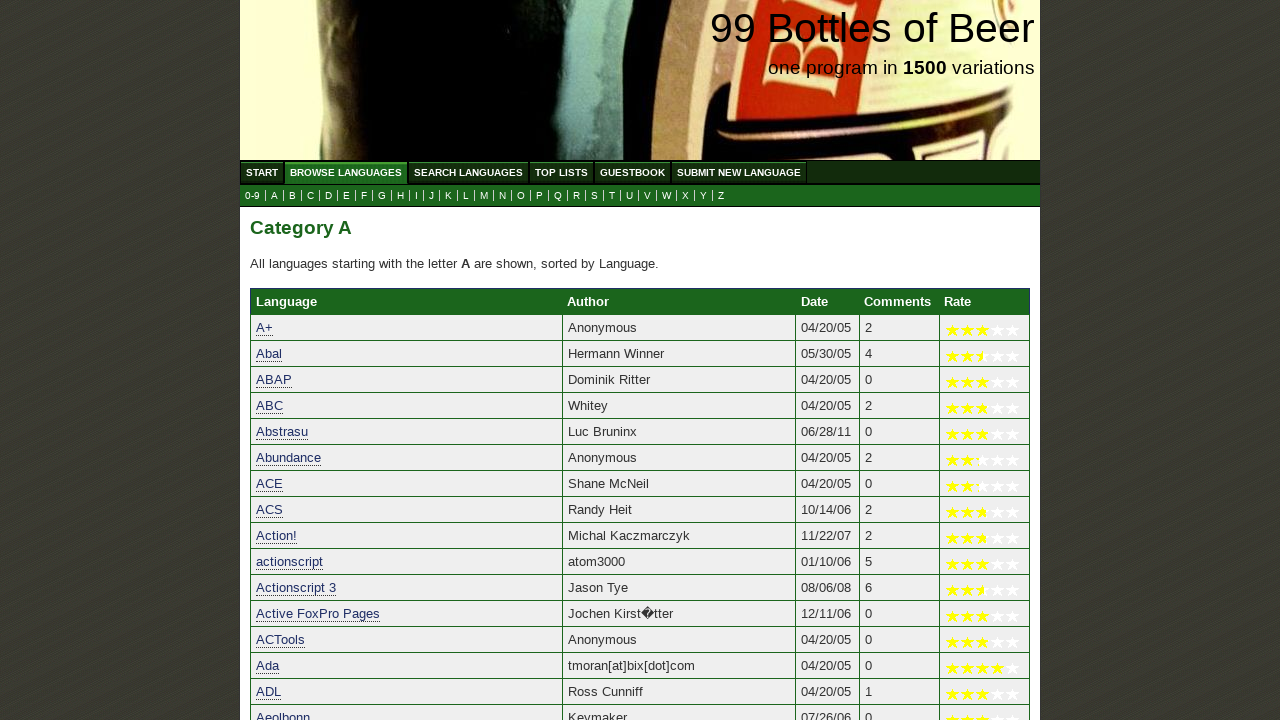

Clicked on B submenu link to view languages starting with B at (292, 196) on a[href='b.html']
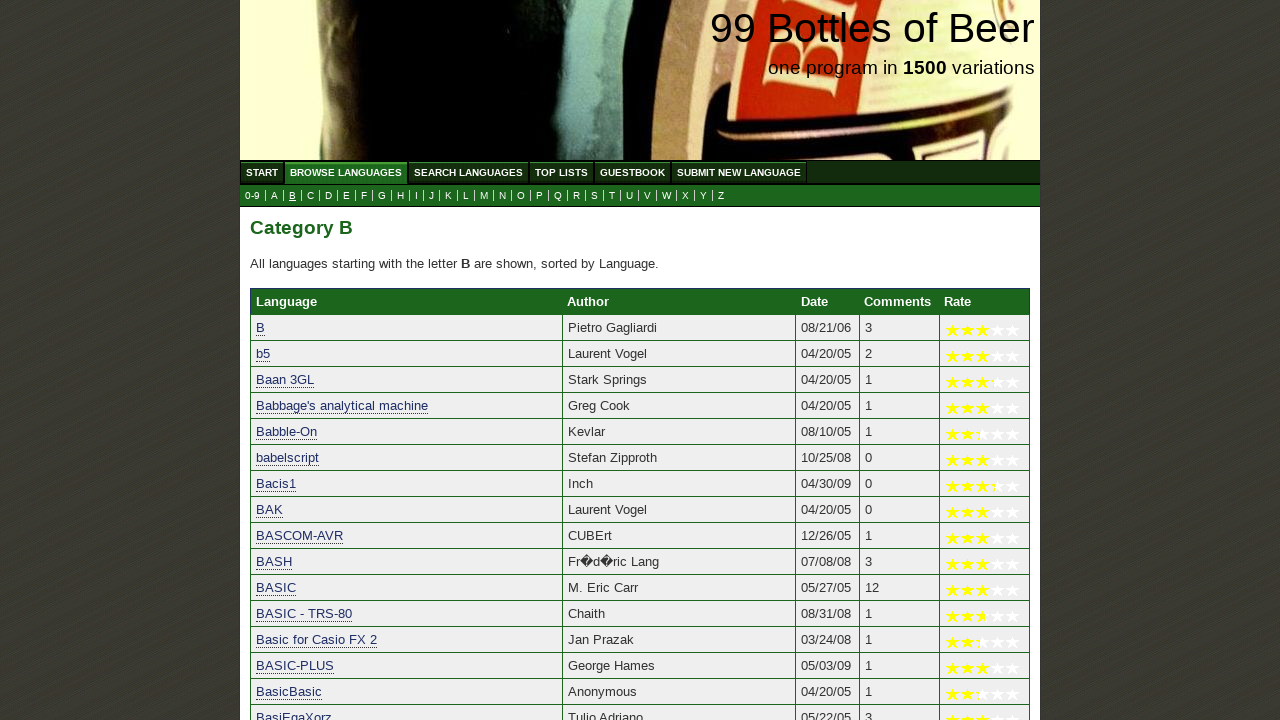

Language table loaded
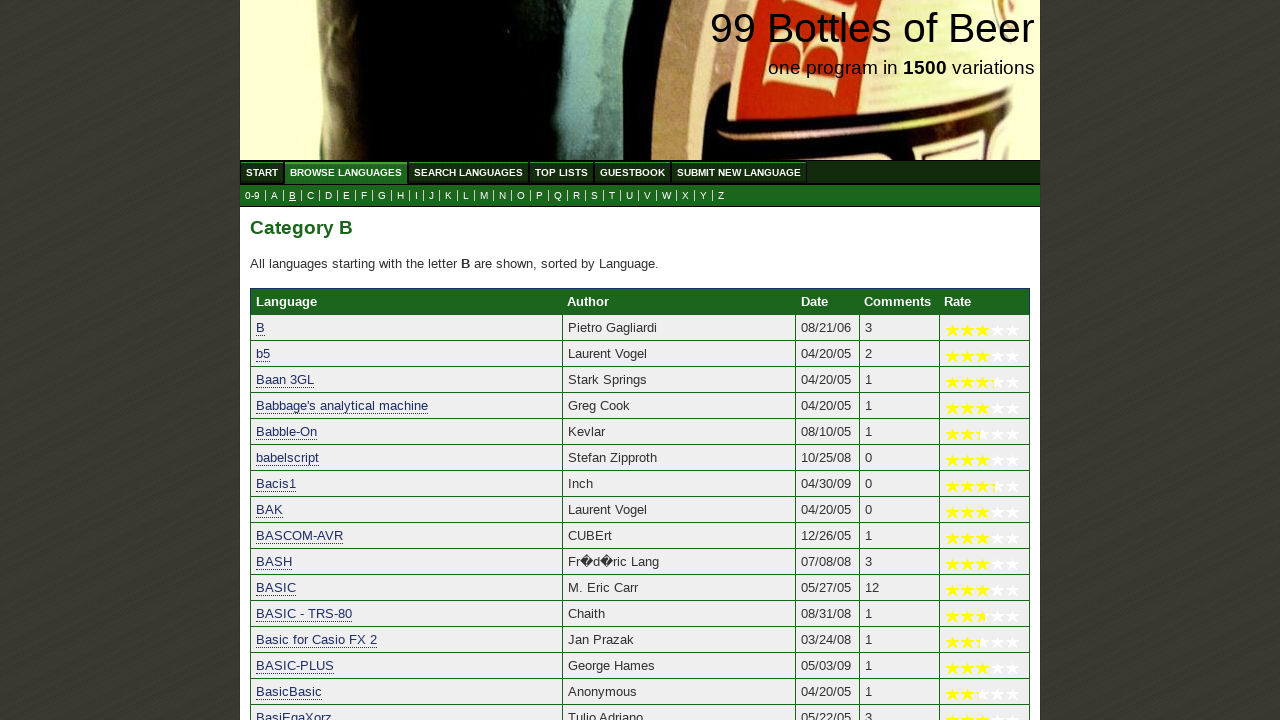

Retrieved 52 language entries from the table
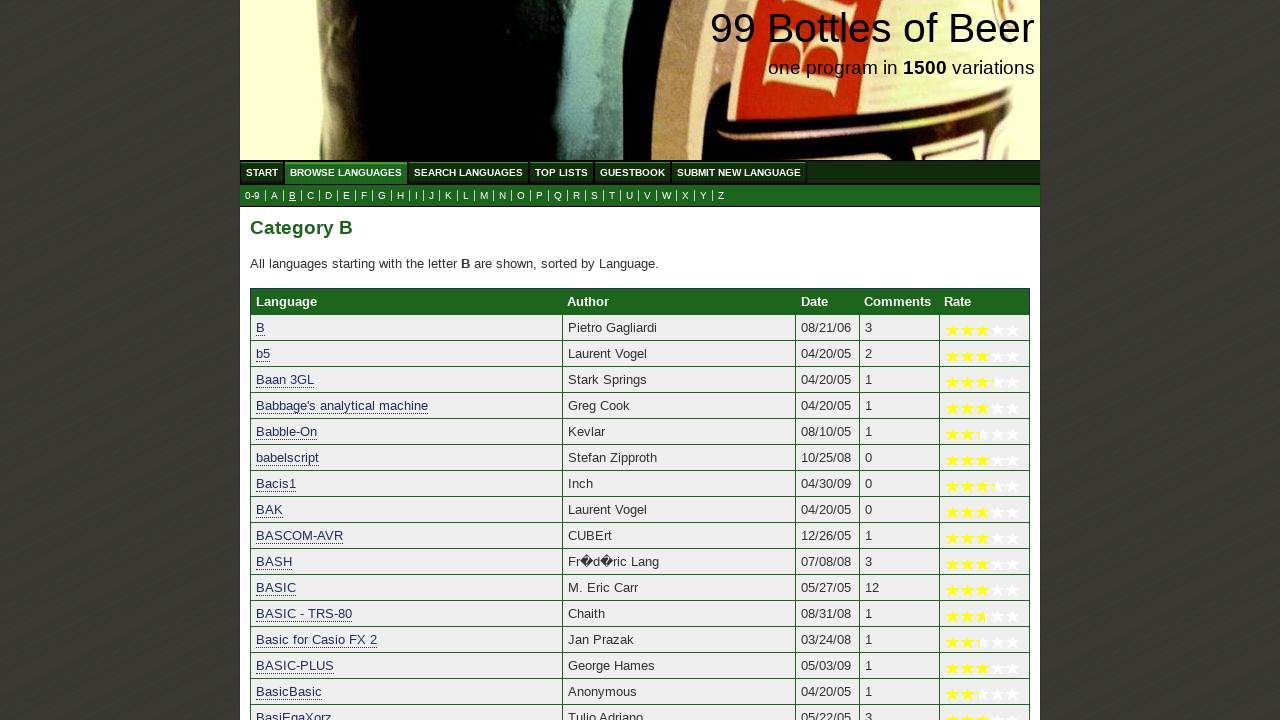

Asserted that at least one language starting with B is present
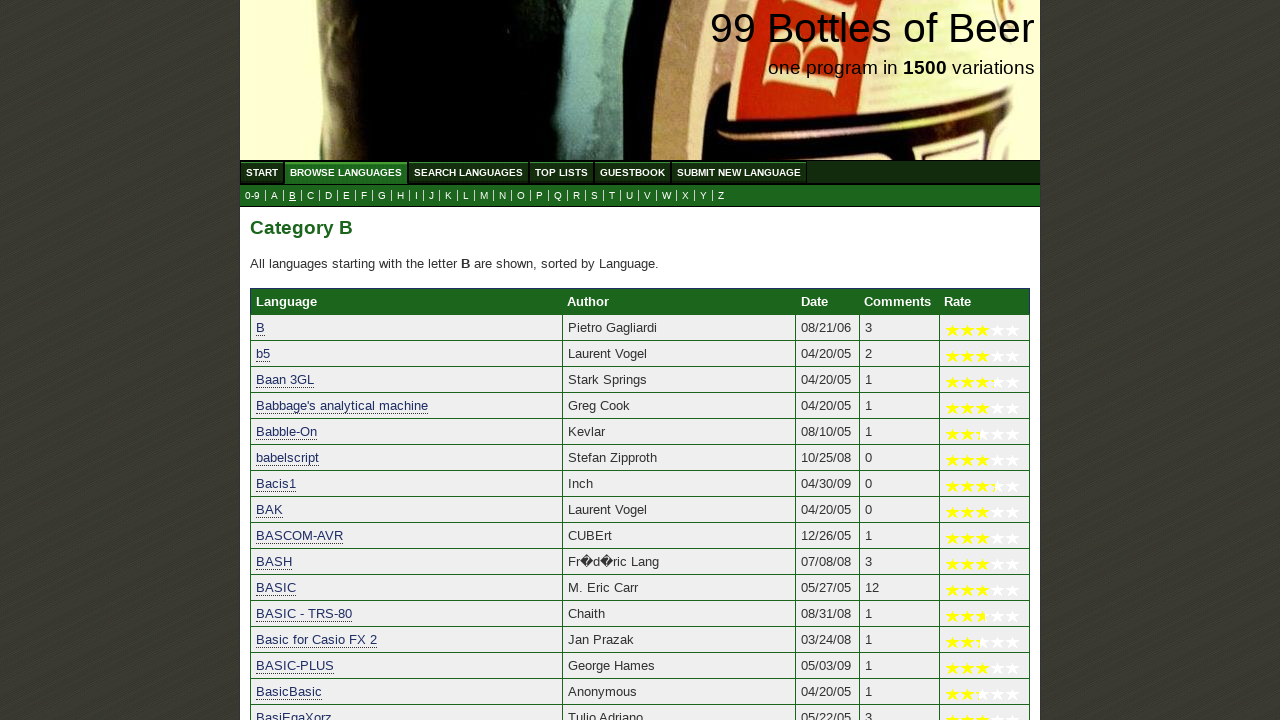

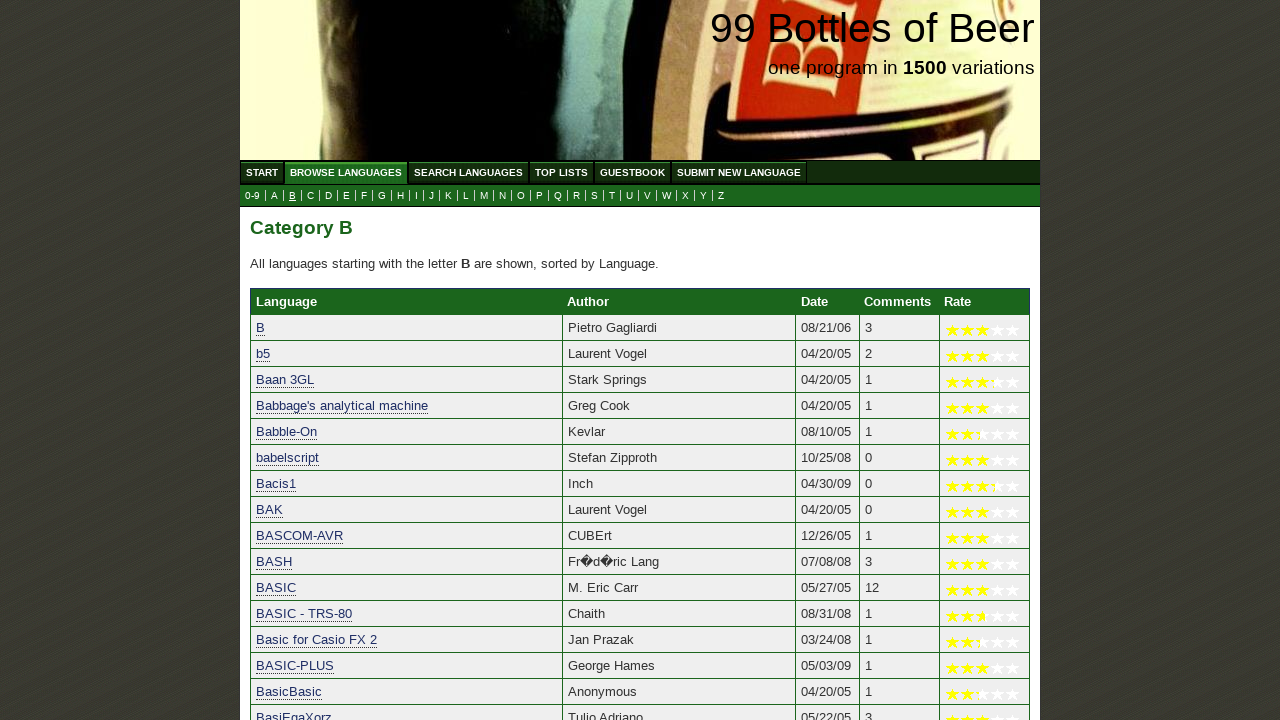